Tests keyboard input by typing text into the username input field

Starting URL: https://demoqa.com/text-box

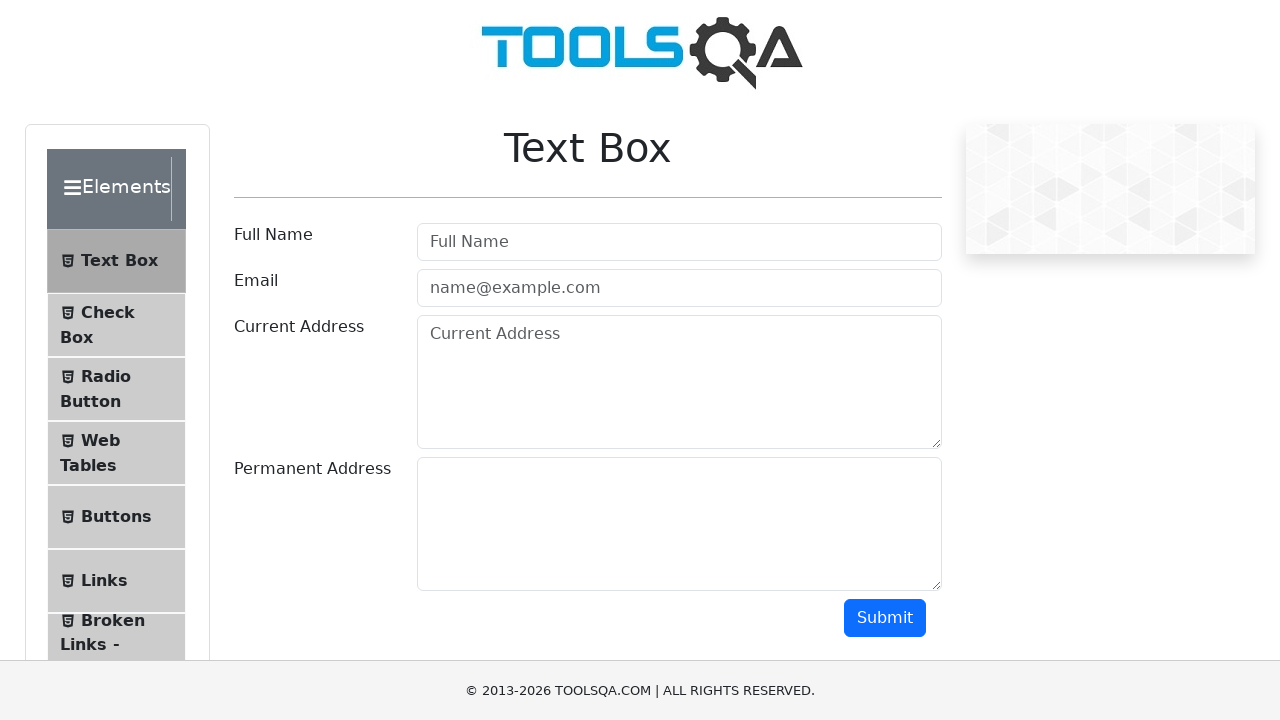

Typed 'texto' into the username input field on #userName
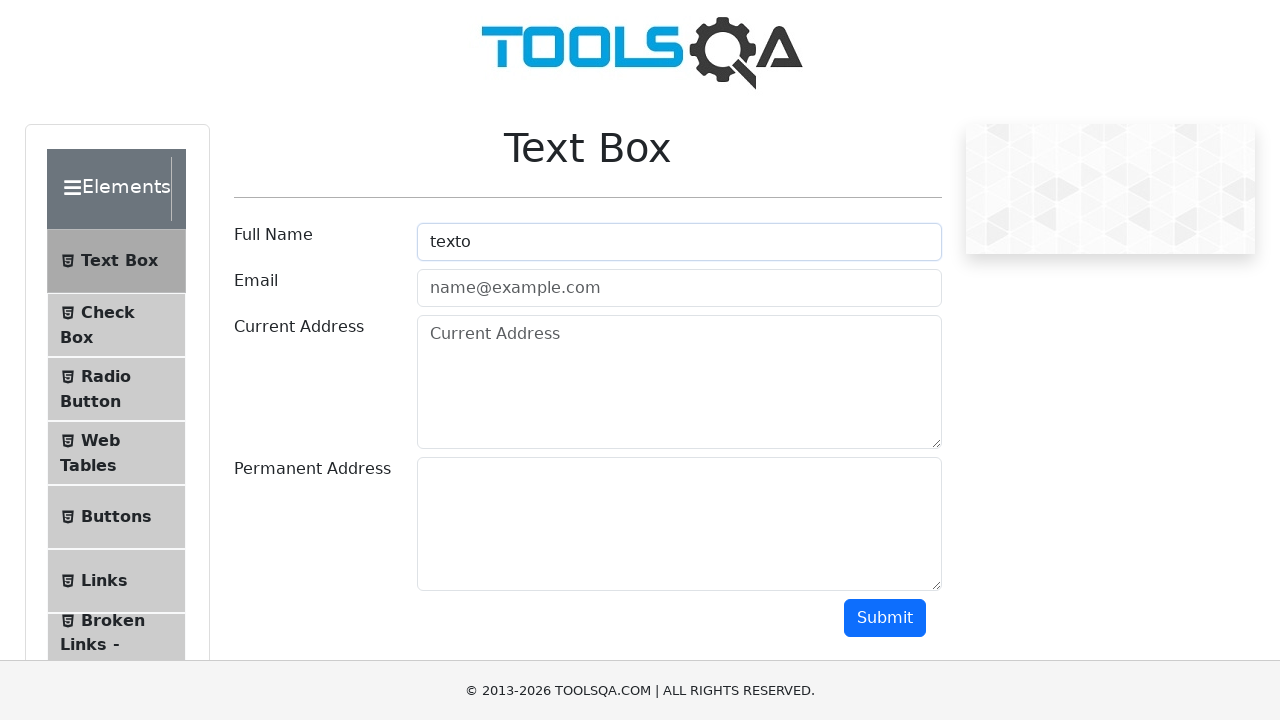

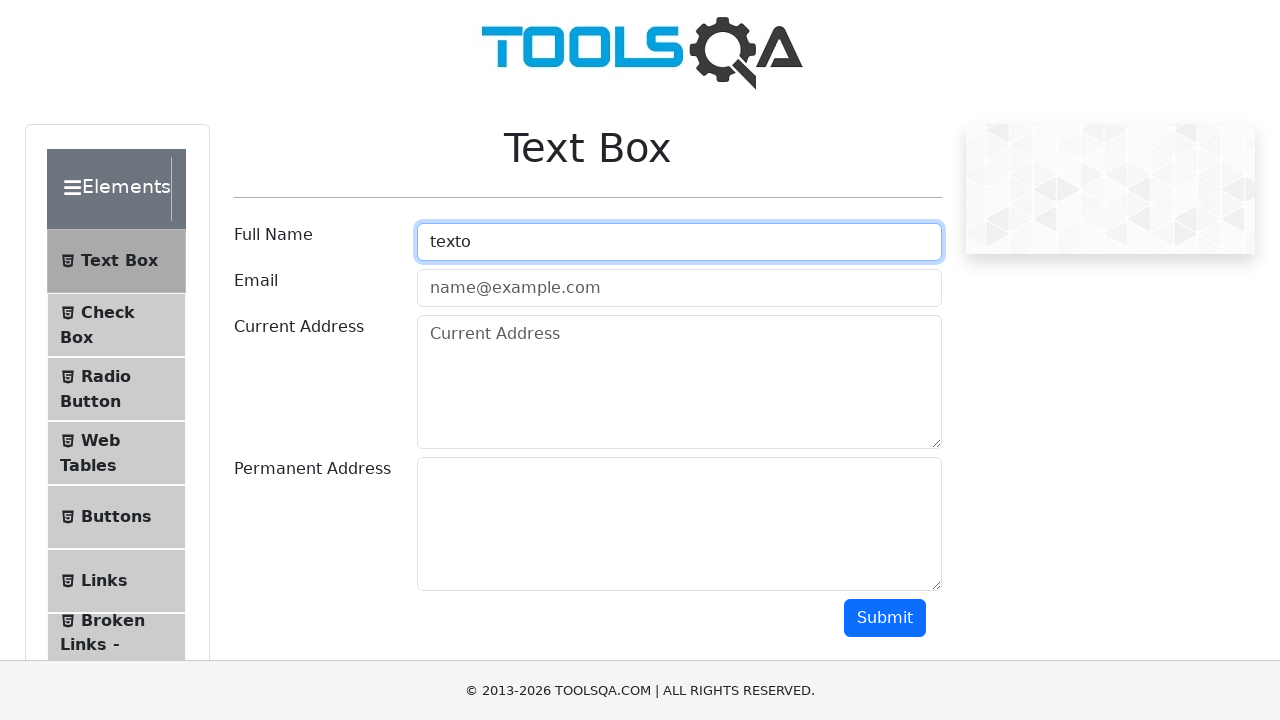